Tests dropdown menu interaction by clicking the dropdown button and selecting the autocomplete option

Starting URL: https://formy-project.herokuapp.com/dropdown

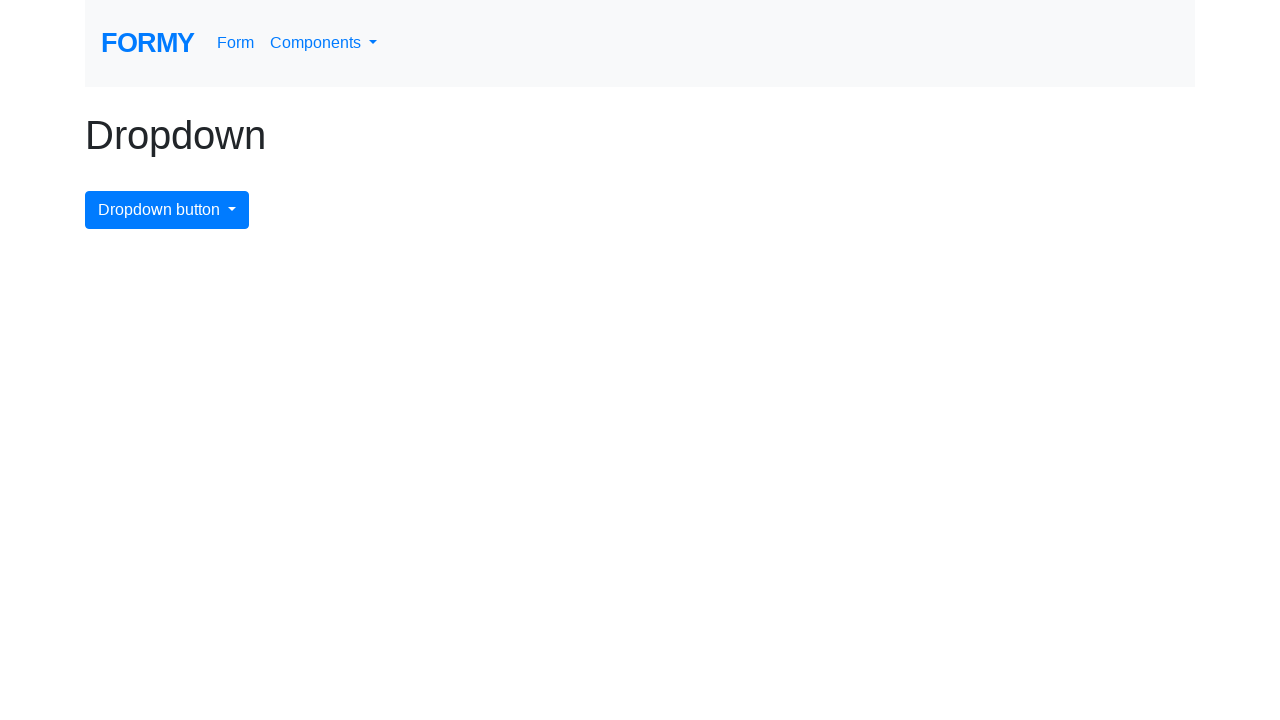

Clicked dropdown menu button at (167, 210) on #dropdownMenuButton
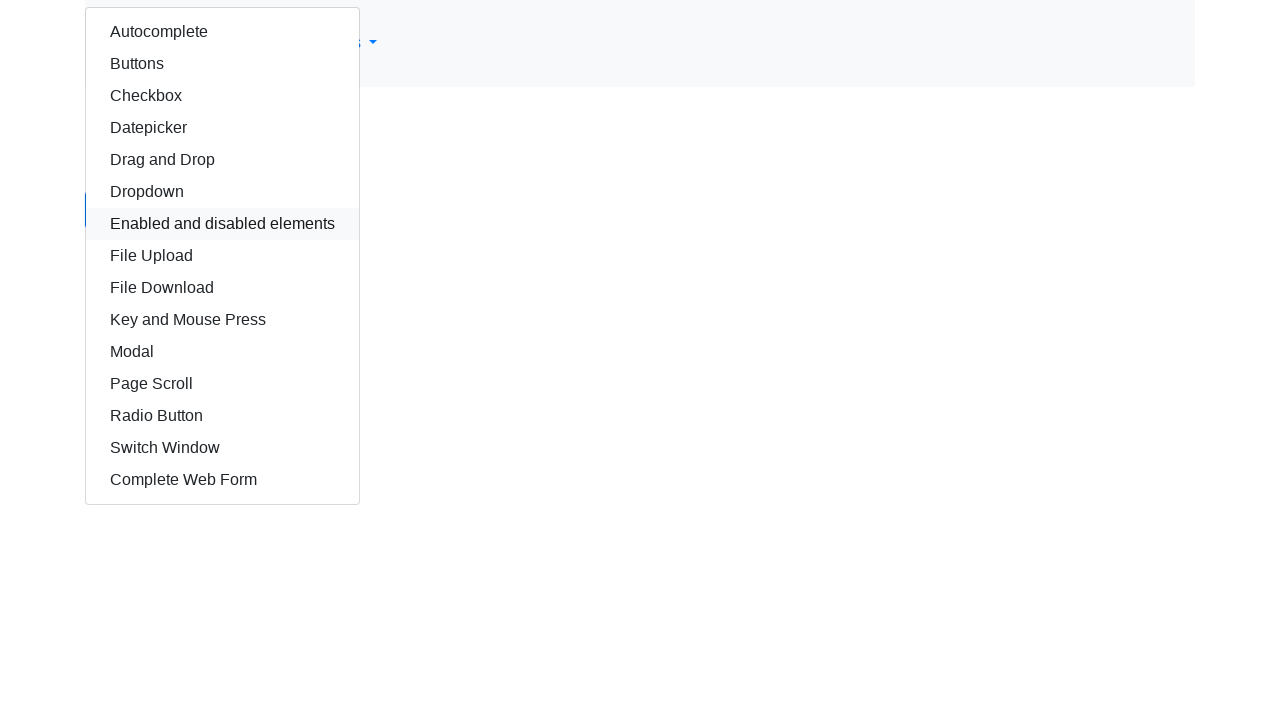

Selected autocomplete option from dropdown at (222, 32) on #autocomplete
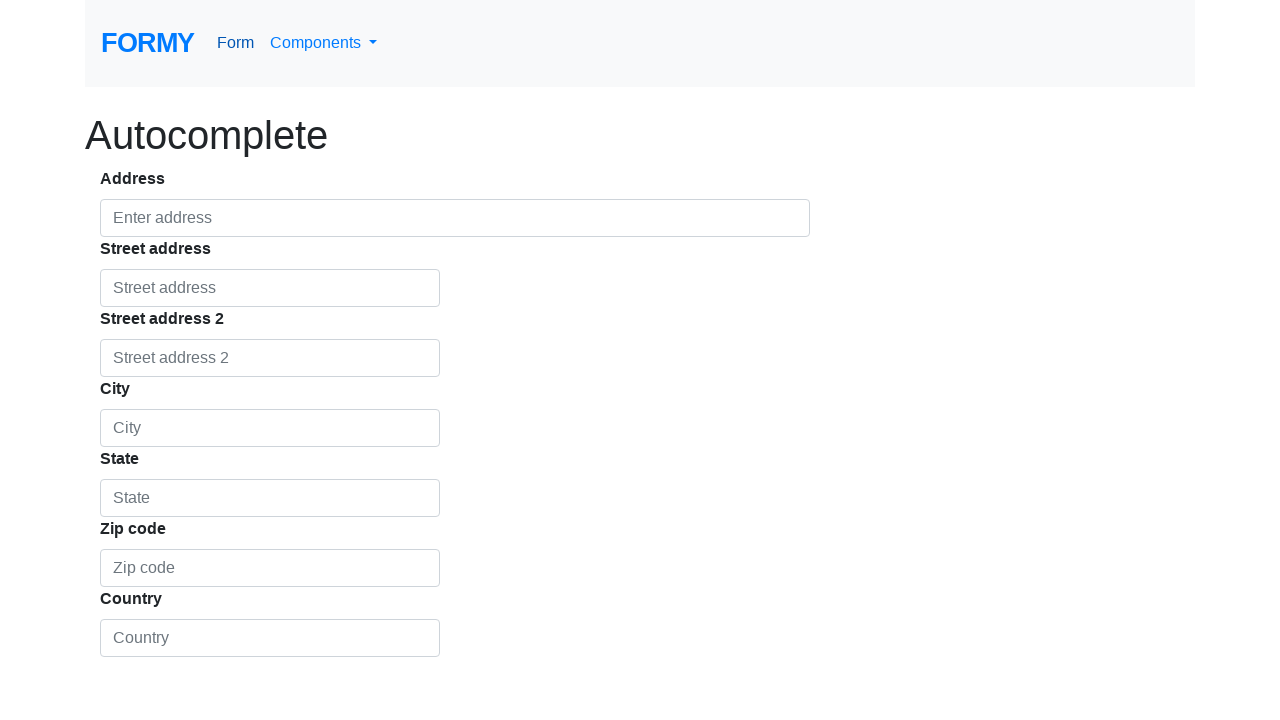

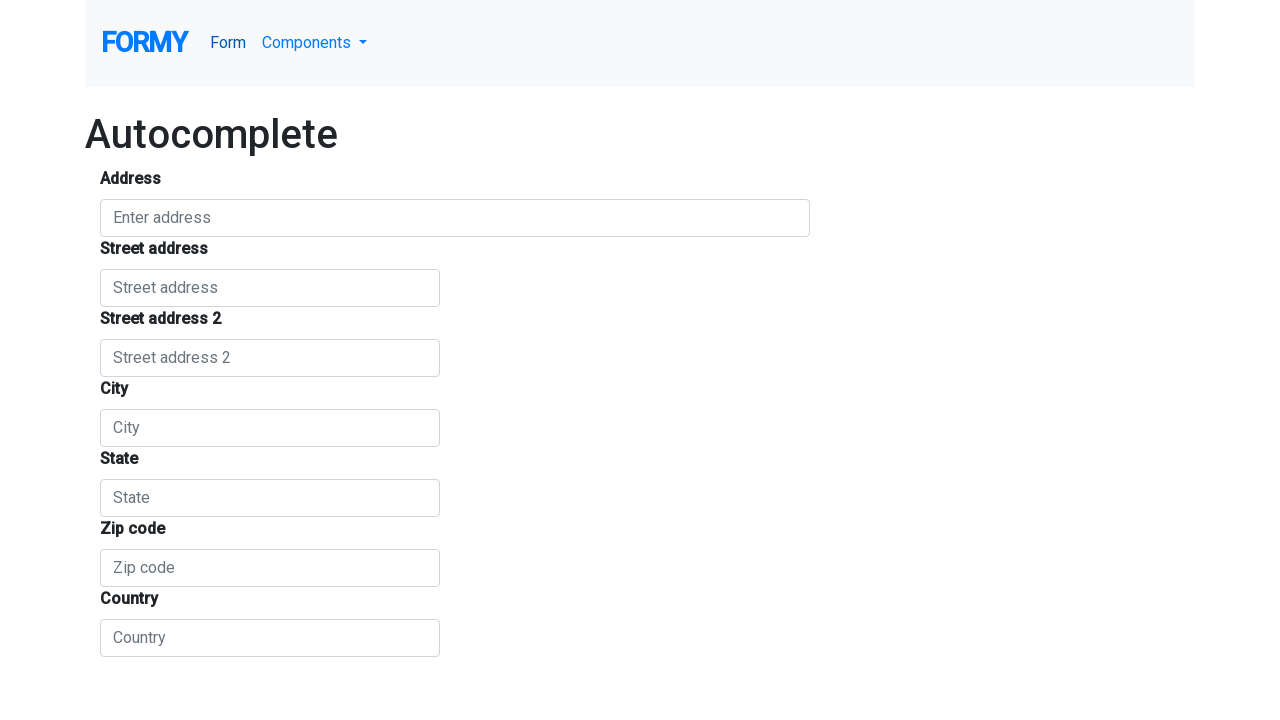